Tests the DS Algo portal homepage by clicking "Get Started" button, then navigating through the dropdown menu to verify various data structure options (Arrays, Stack, Linked List, Queue, Tree, Graph) are accessible.

Starting URL: https://dsportalapp.herokuapp.com/

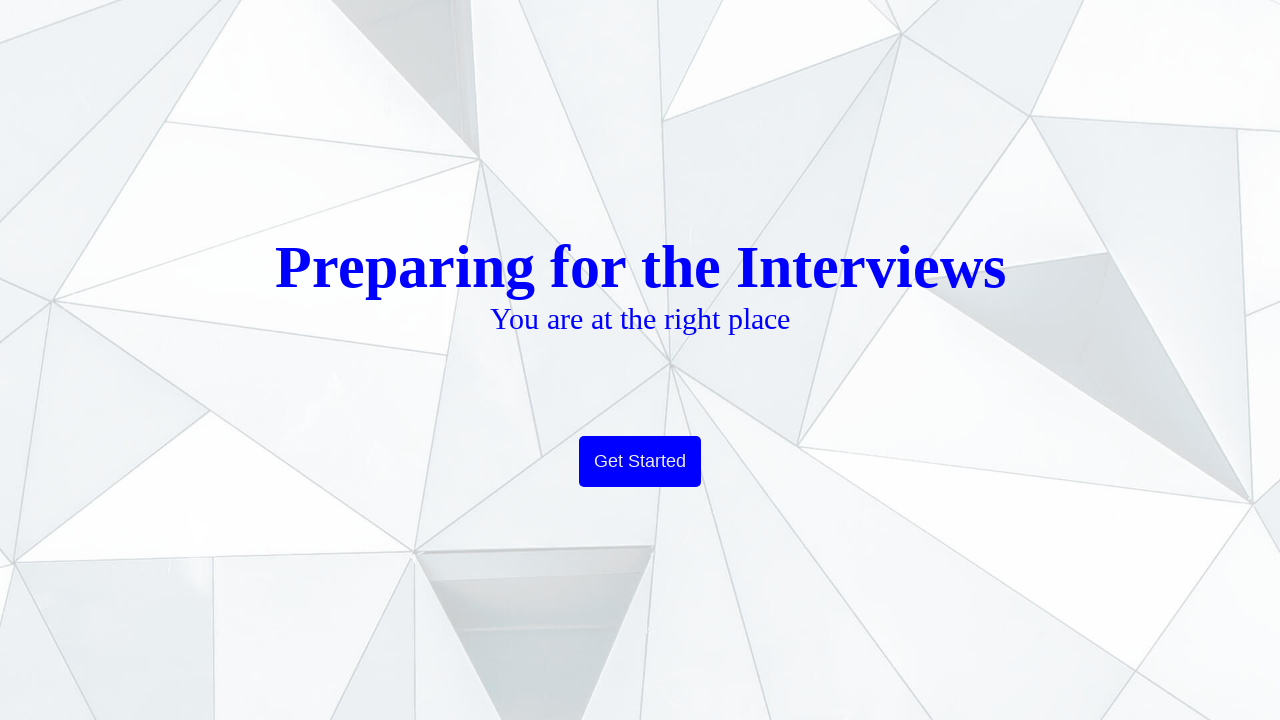

Clicked 'Get Started' button on homepage at (640, 462) on button:text('Get Started')
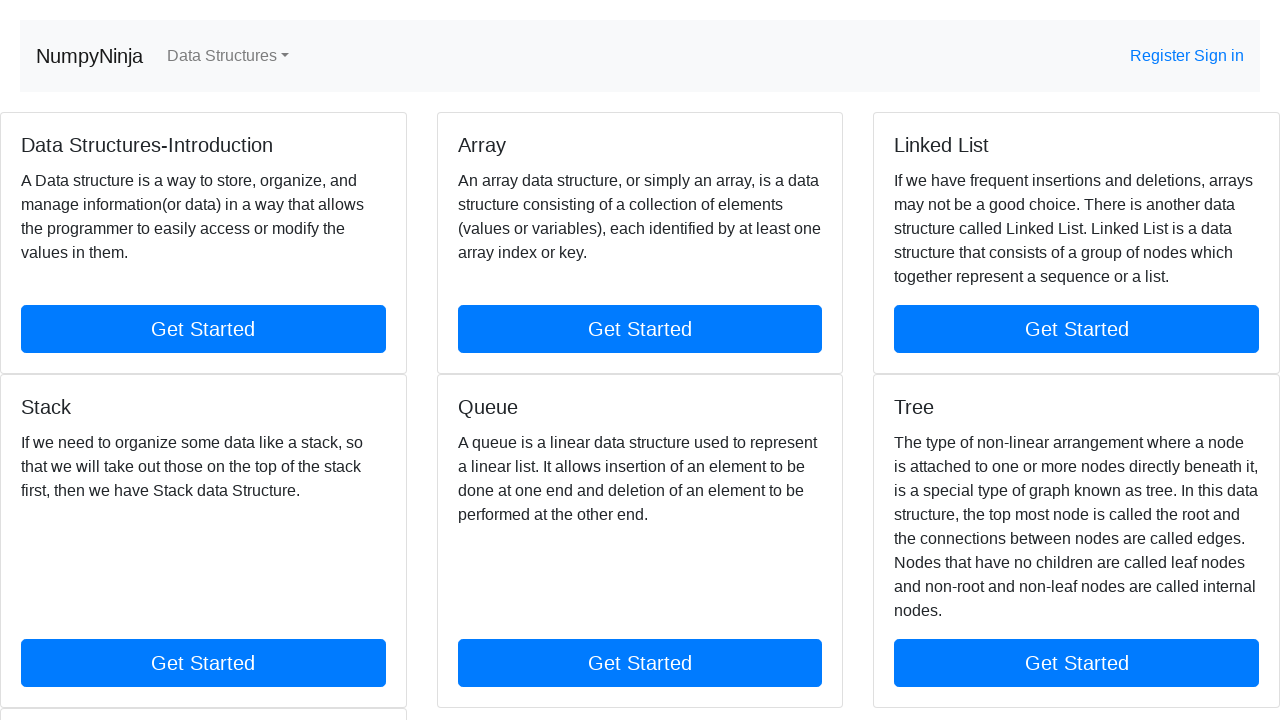

Verified homepage loaded by waiting for nav element
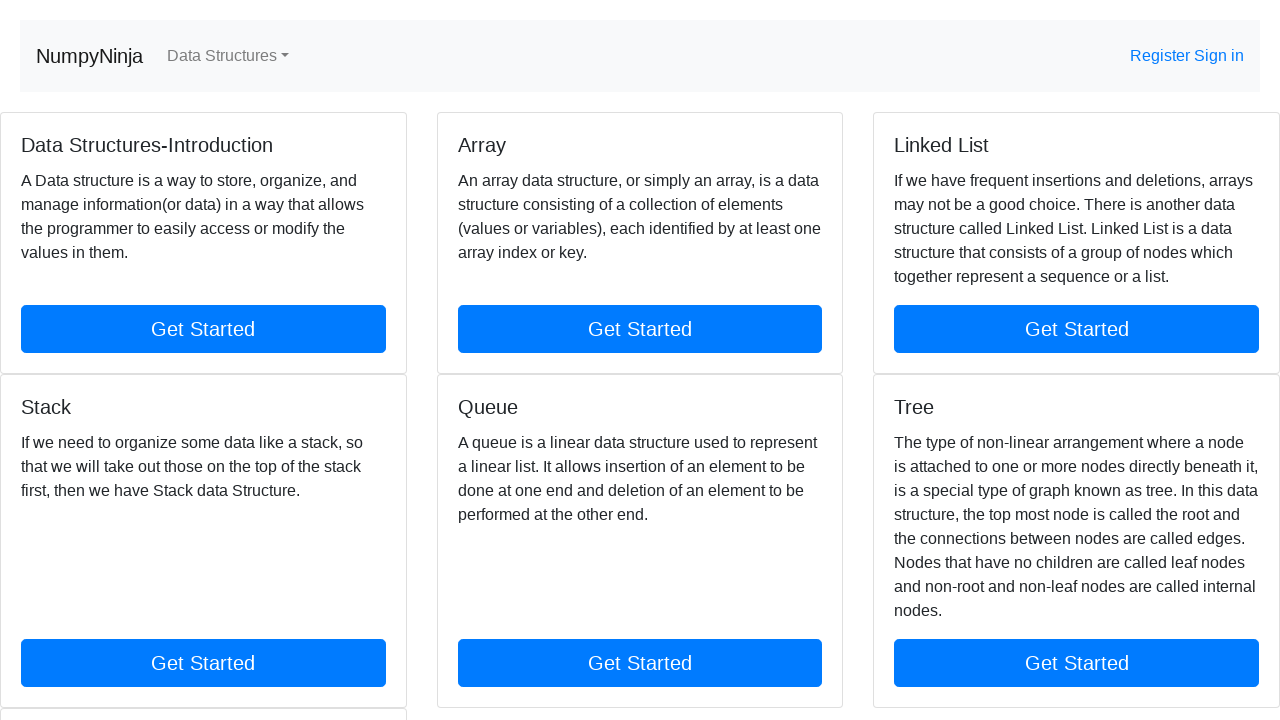

Clicked dropdown menu to reveal data structure options at (228, 56) on a.nav-link.dropdown-toggle
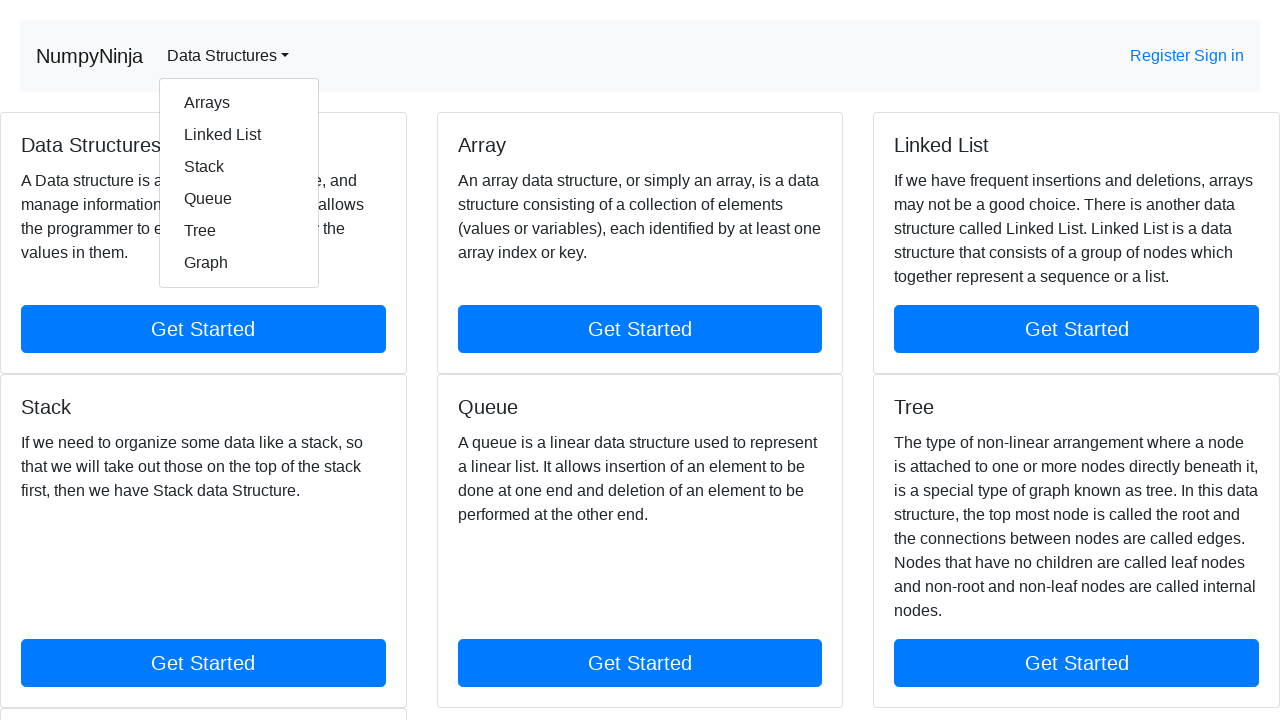

Clicked 'Arrays' option from dropdown menu at (239, 103) on .dropdown-menu .dropdown-item:text('Arrays')
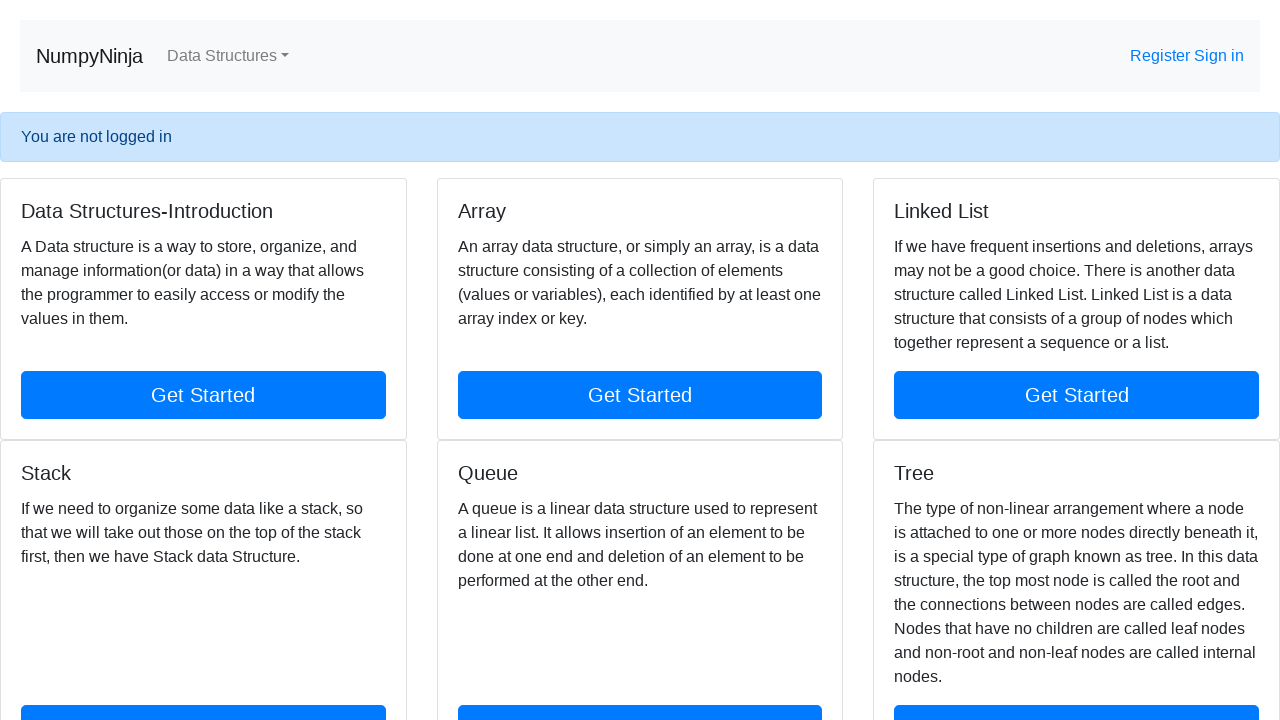

Verified alert message appeared indicating user is not logged in
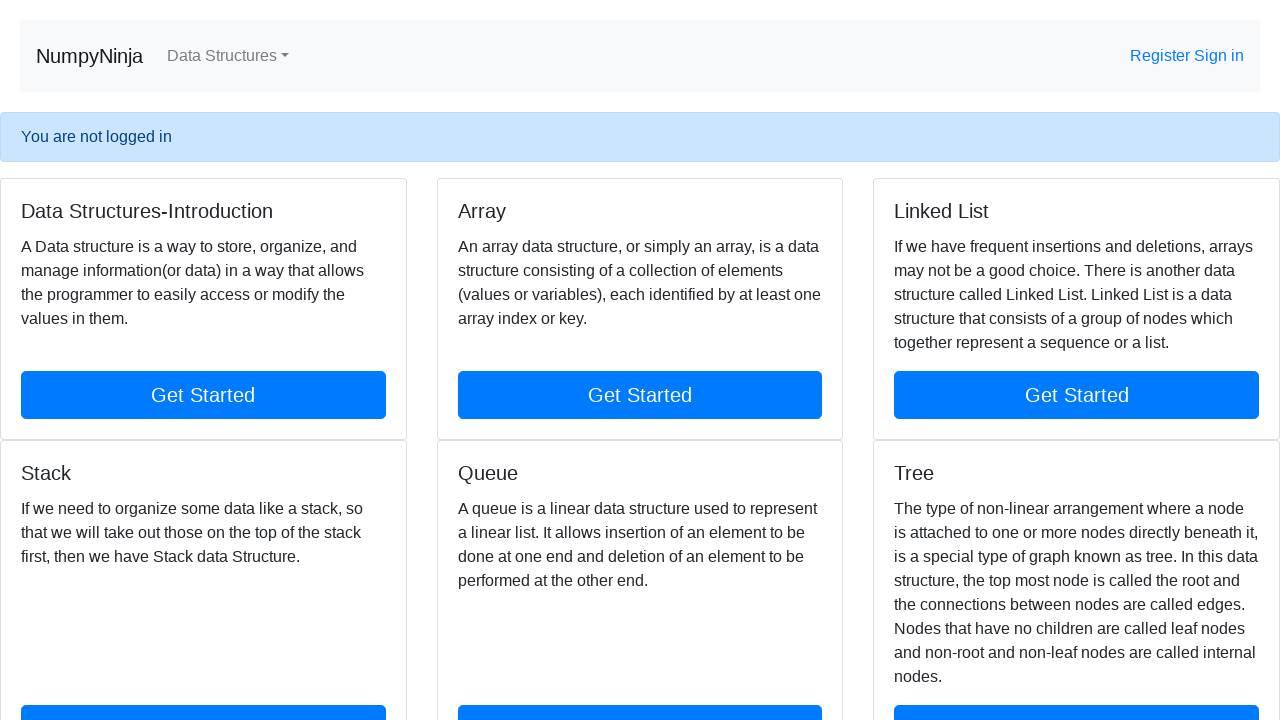

Navigated back to homepage
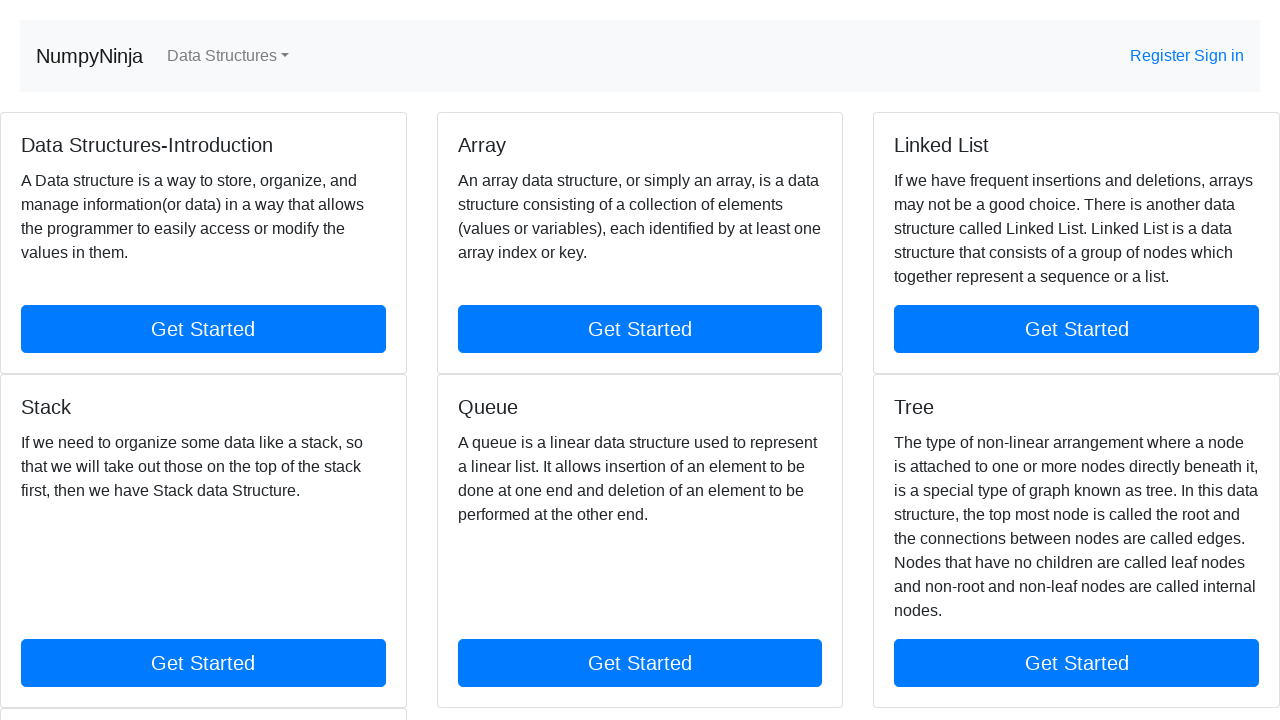

Clicked dropdown menu again to test another data structure at (228, 56) on a.nav-link.dropdown-toggle
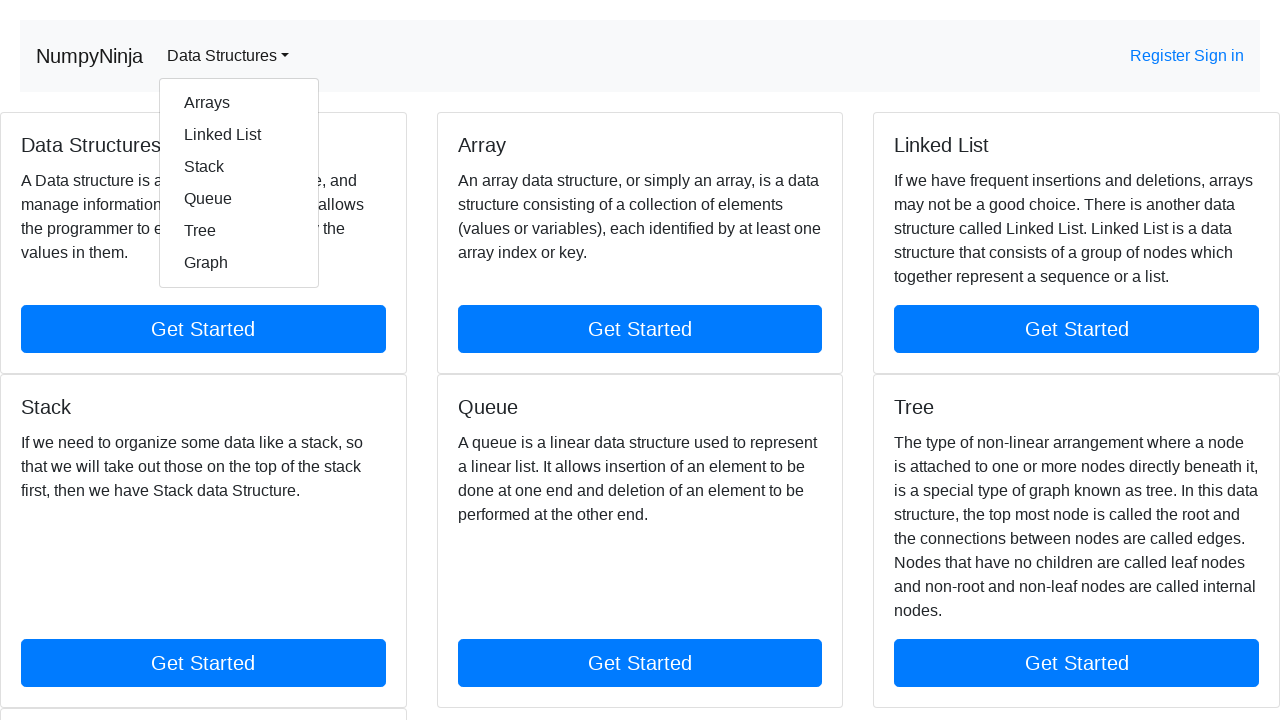

Clicked 'Stack' option from dropdown menu at (239, 167) on .dropdown-menu .dropdown-item:text('Stack')
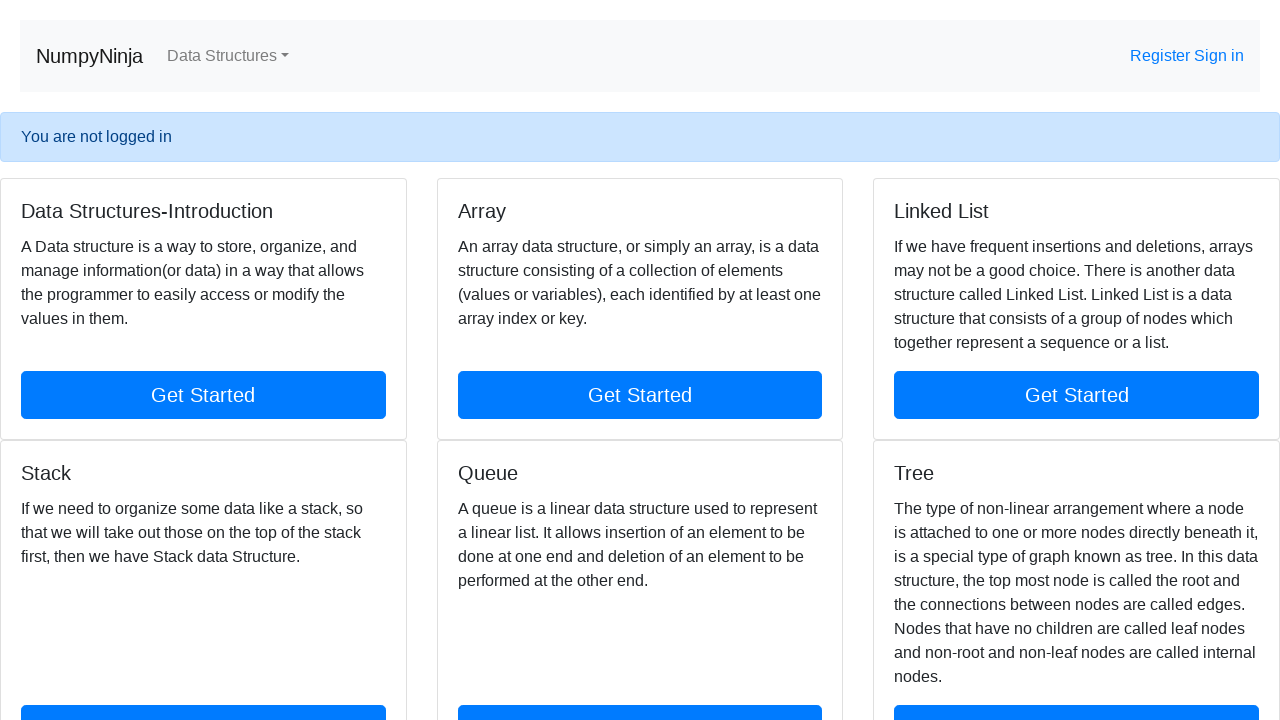

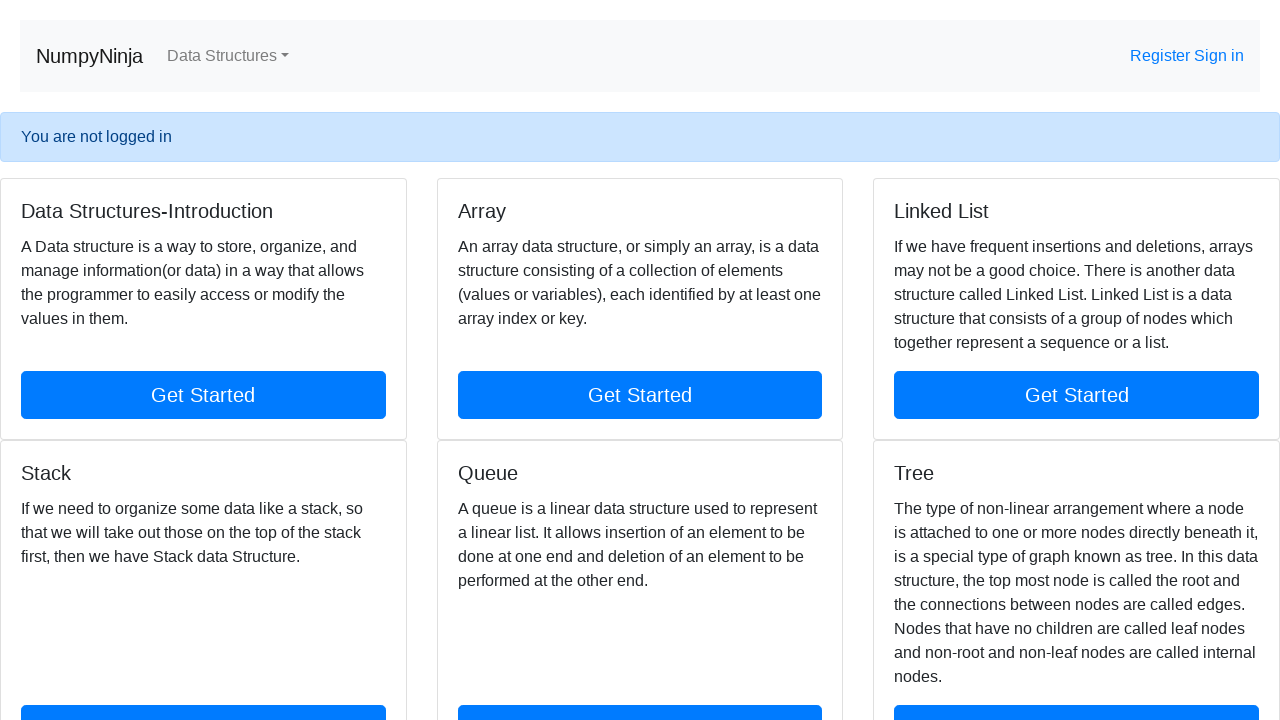